Tests a text box form by filling in full name, email, and address fields on a practice page

Starting URL: https://www.tutorialspoint.com/selenium/practice/text-box.php

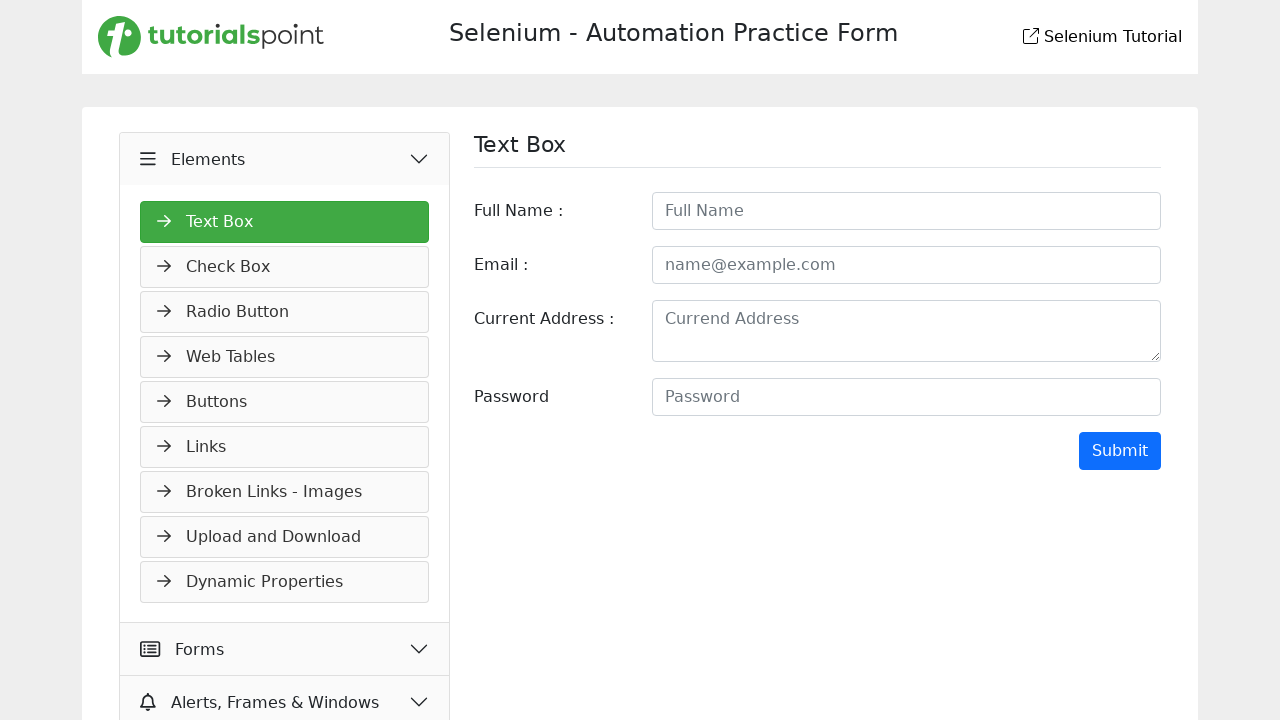

Filled full name field with 'Test Automation User' on #fullname
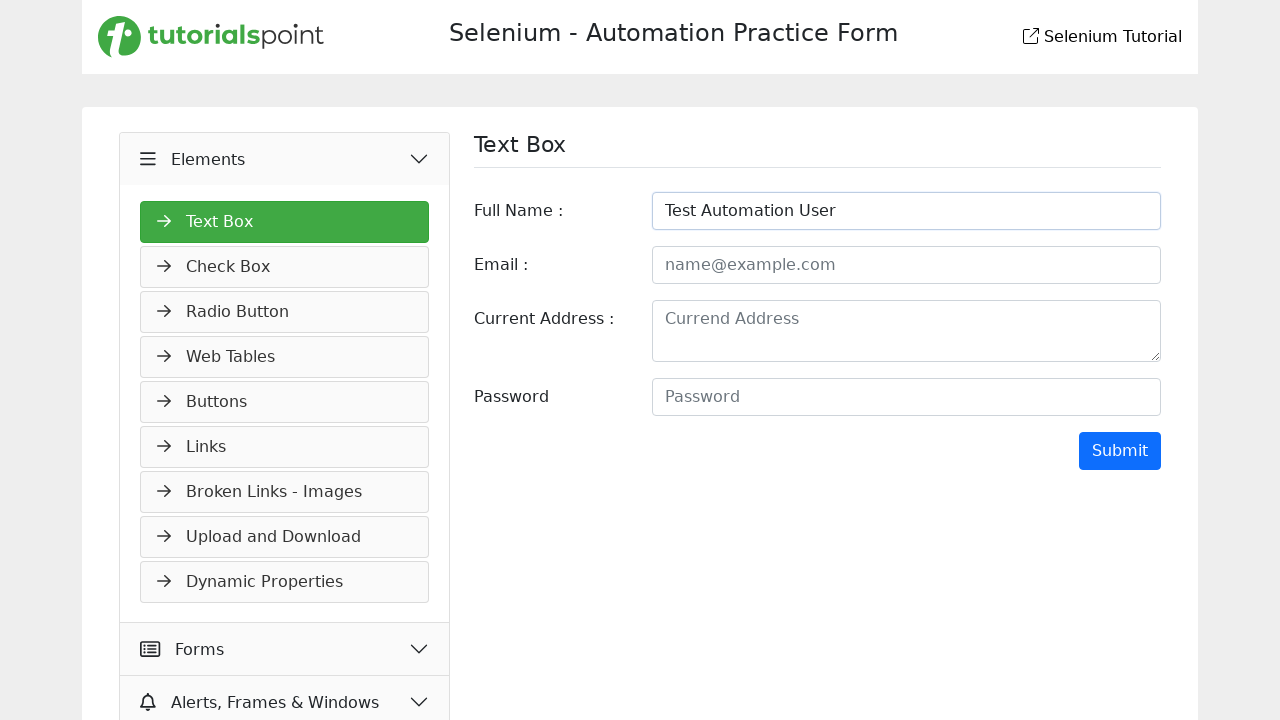

Filled email field with 'testuser2024@example.com' on #email
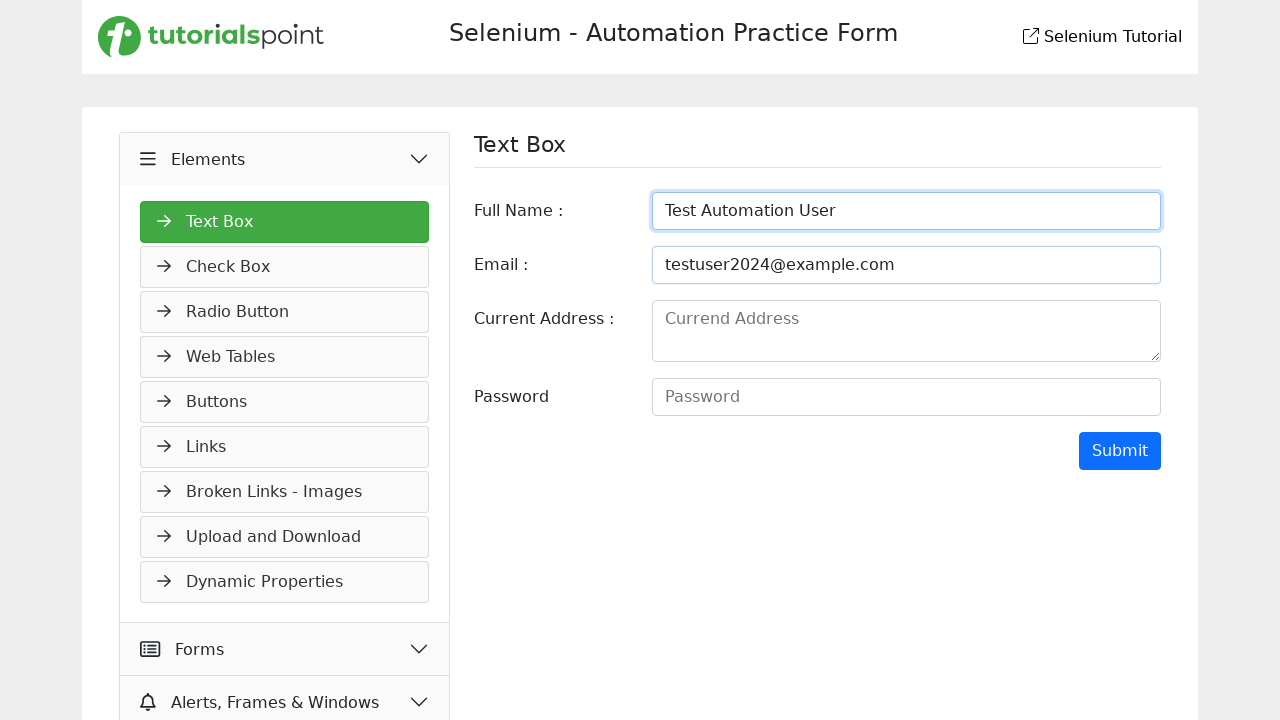

Filled address field with multi-line test content on #address
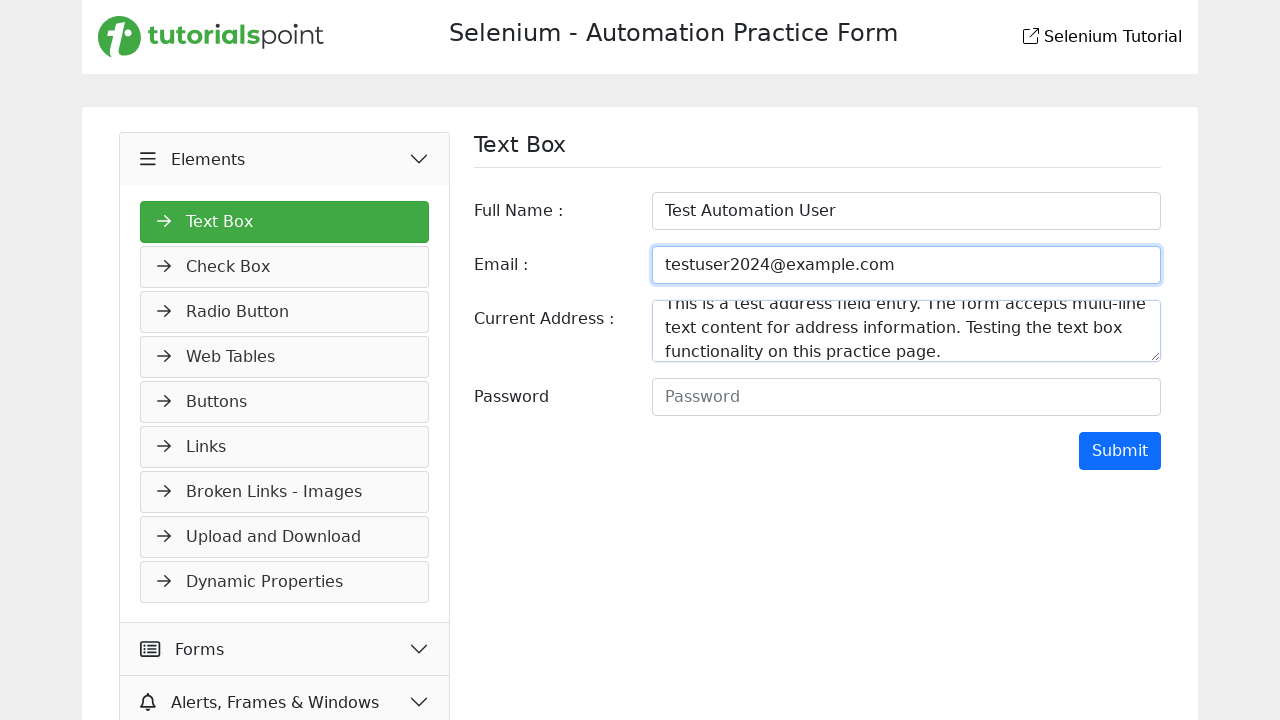

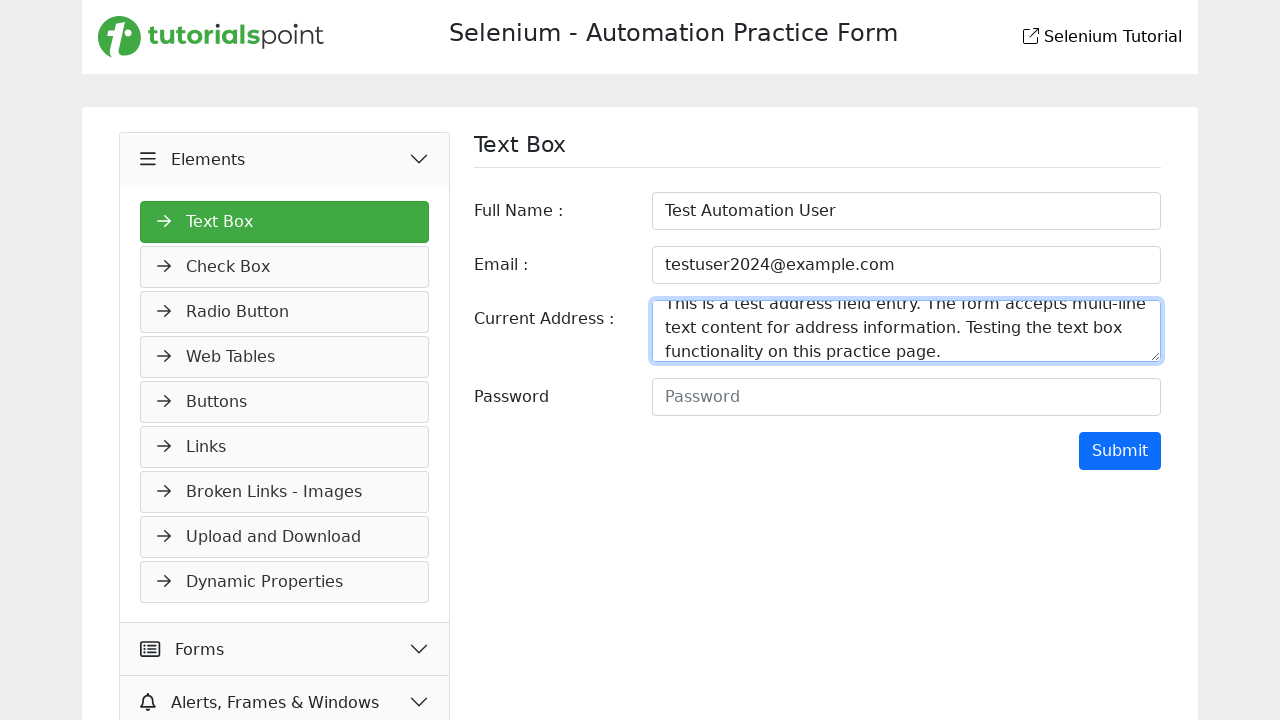